Tests a price booking system by waiting for the price to reach $100, clicking book, solving a math problem, and submitting the answer

Starting URL: http://suninjuly.github.io/explicit_wait2.html

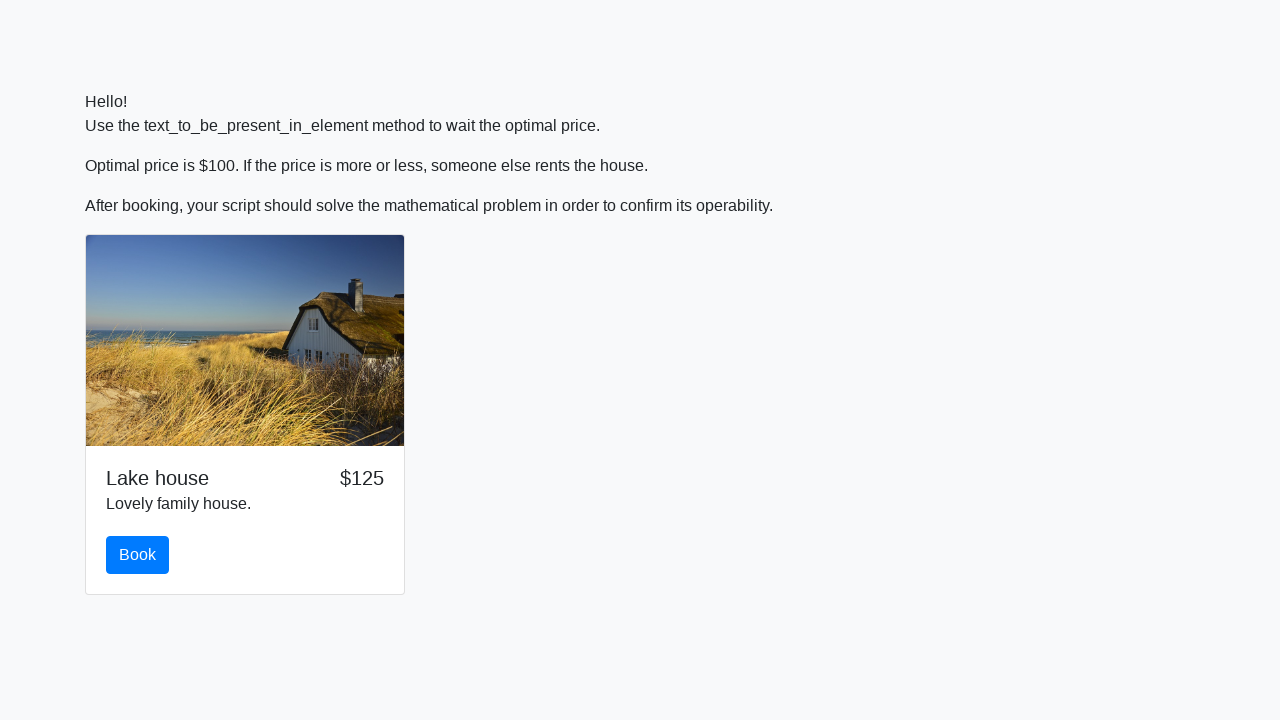

Waited for price to reach $100
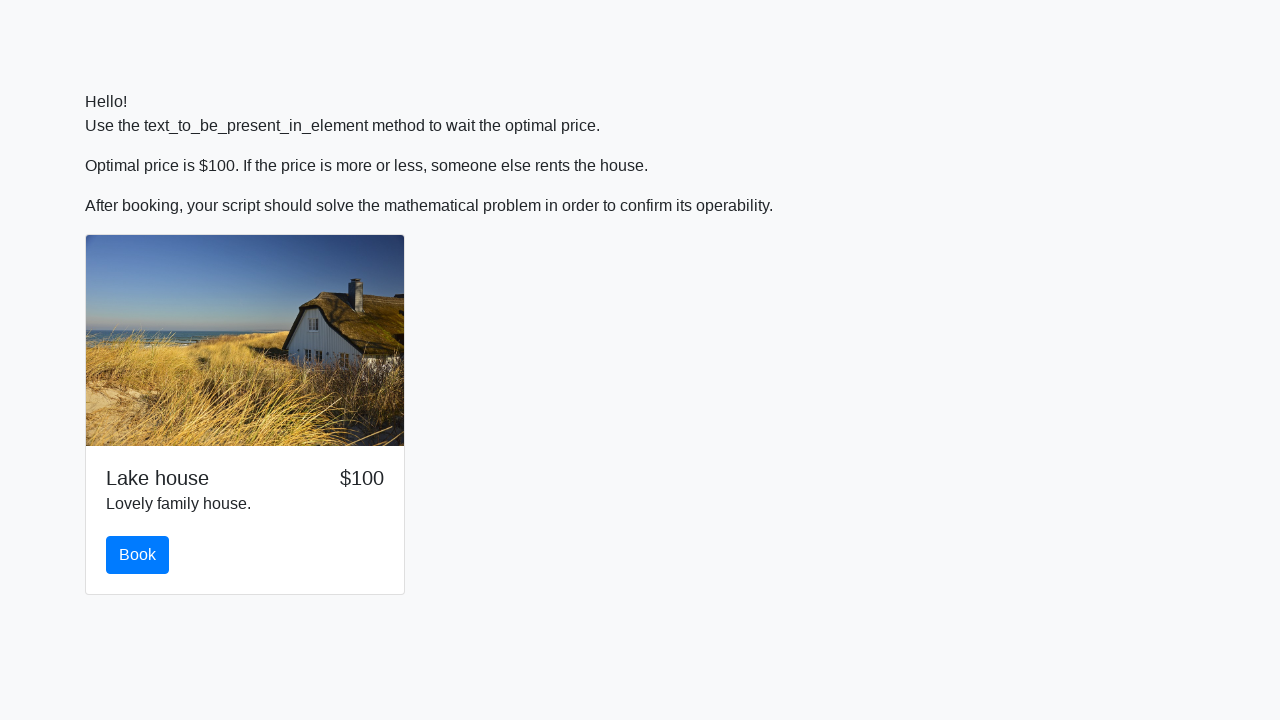

Clicked the book button at (138, 555) on button#book
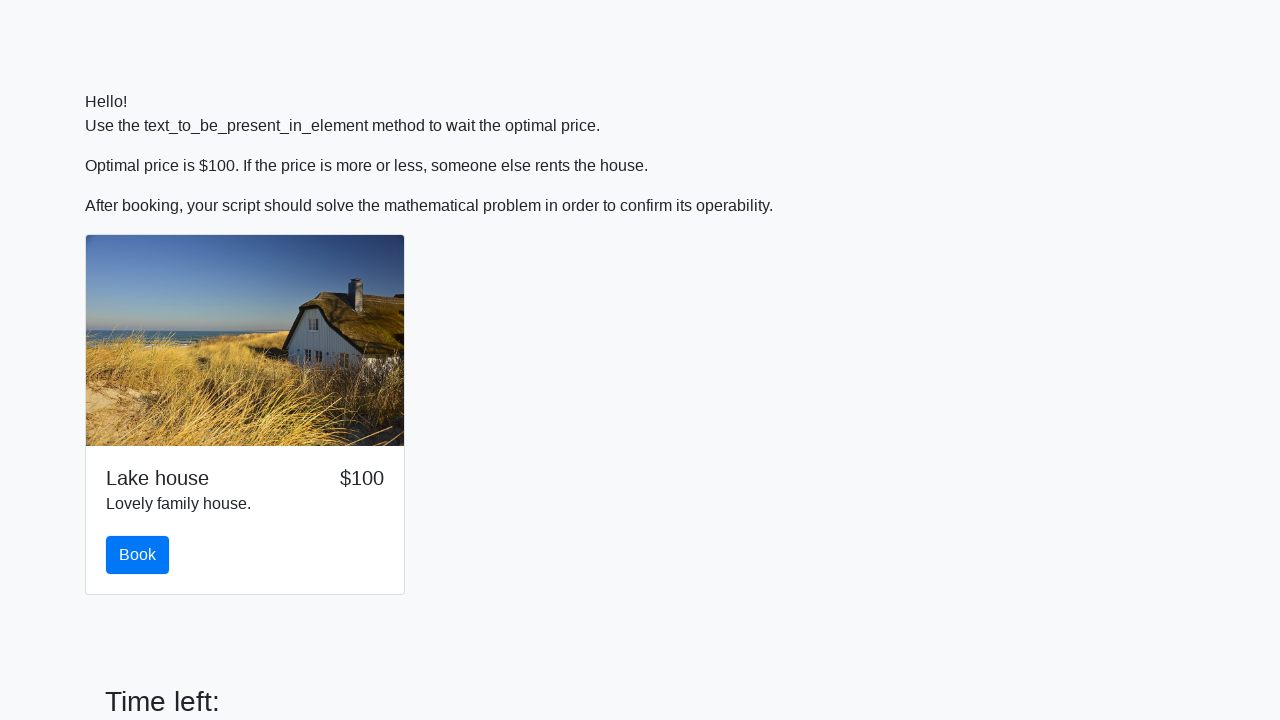

Retrieved value from input_value element: 633
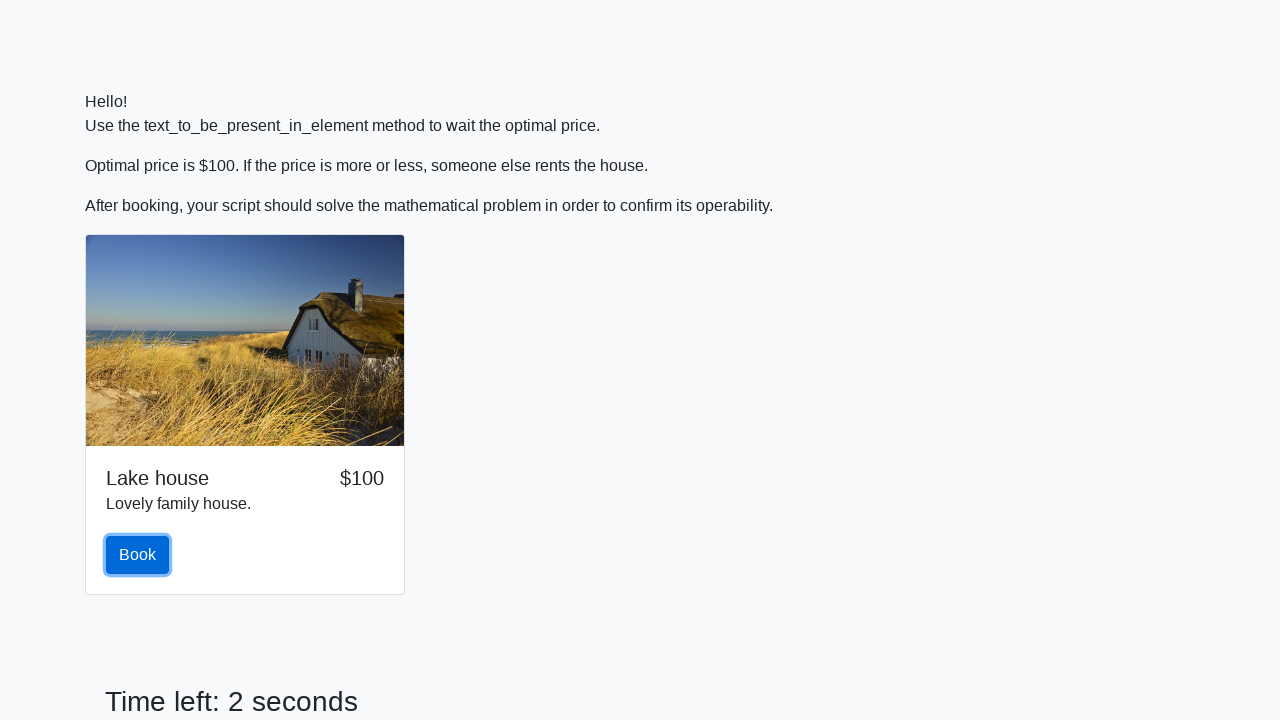

Calculated answer using math formula: 2.4844285597300013
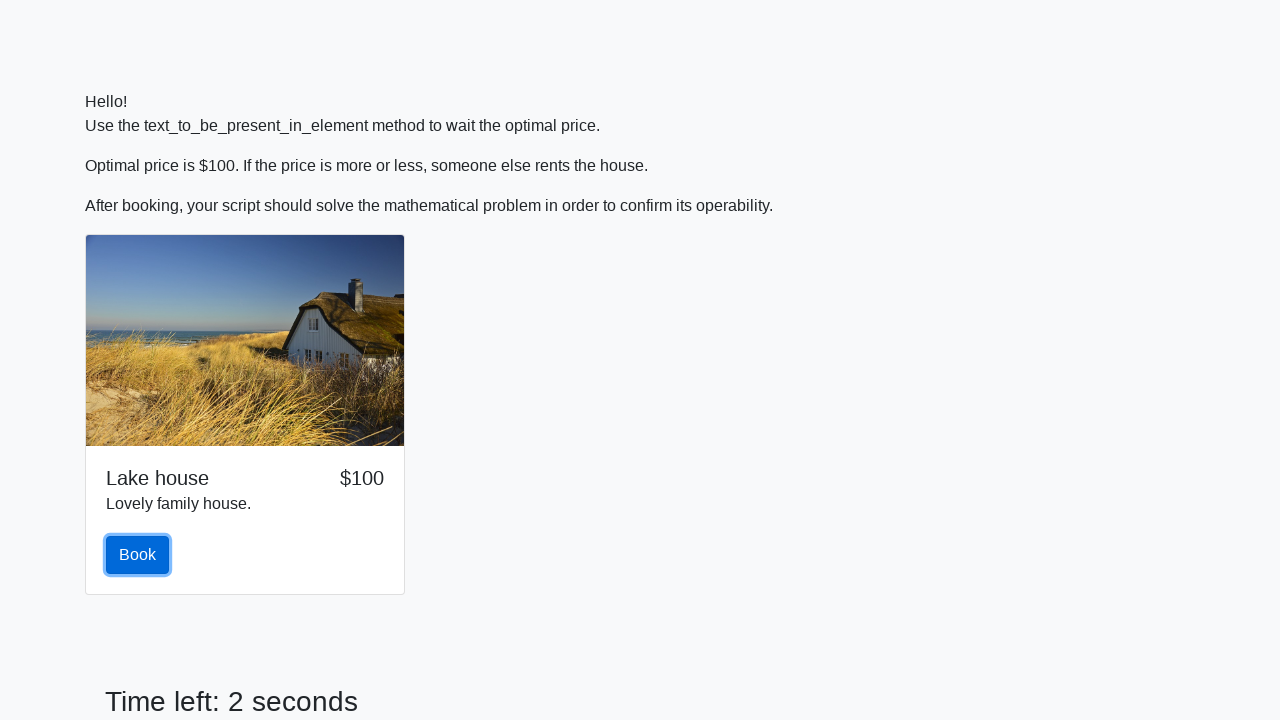

Filled answer field with calculated result on #answer
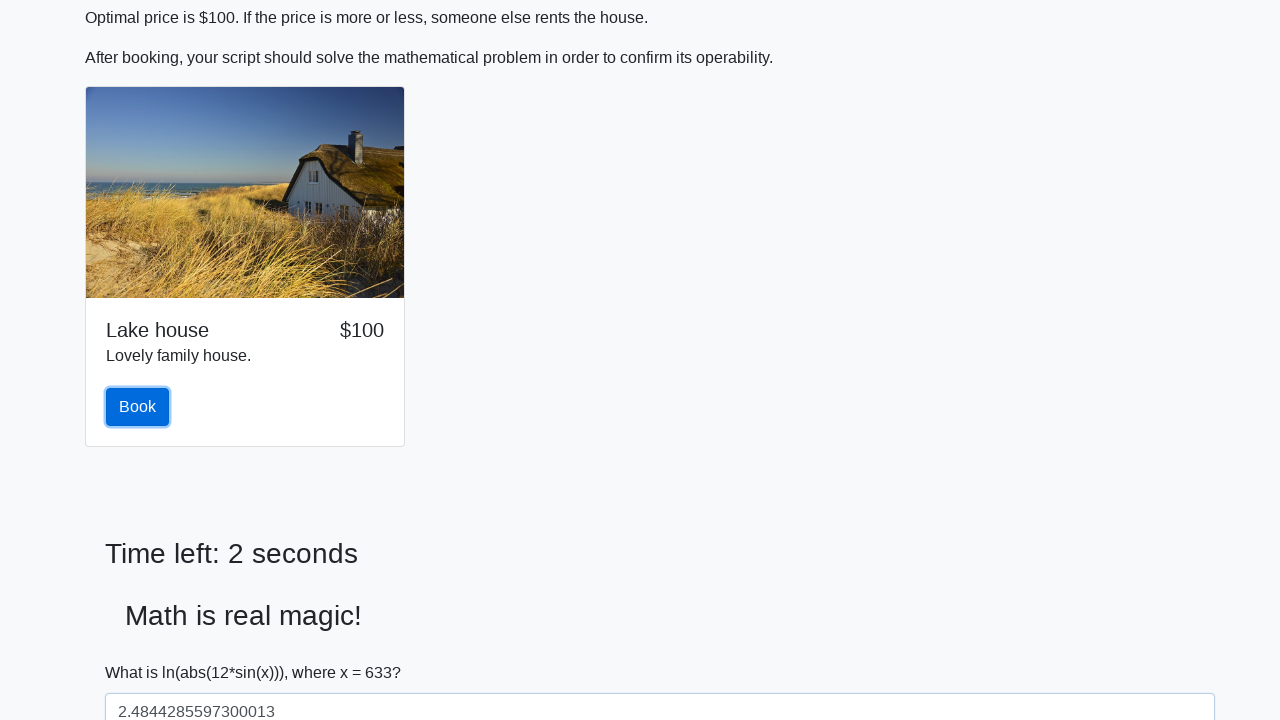

Scrolled solve button into view
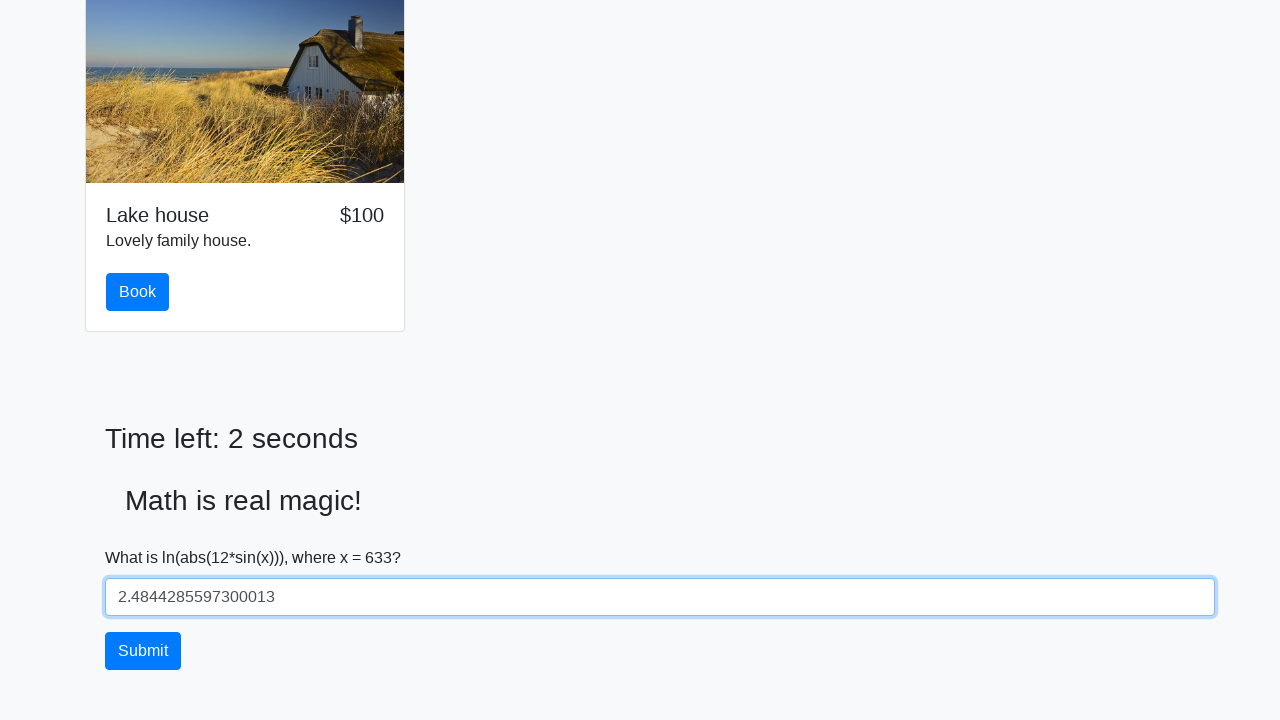

Clicked the solve button to submit answer at (143, 651) on button#solve
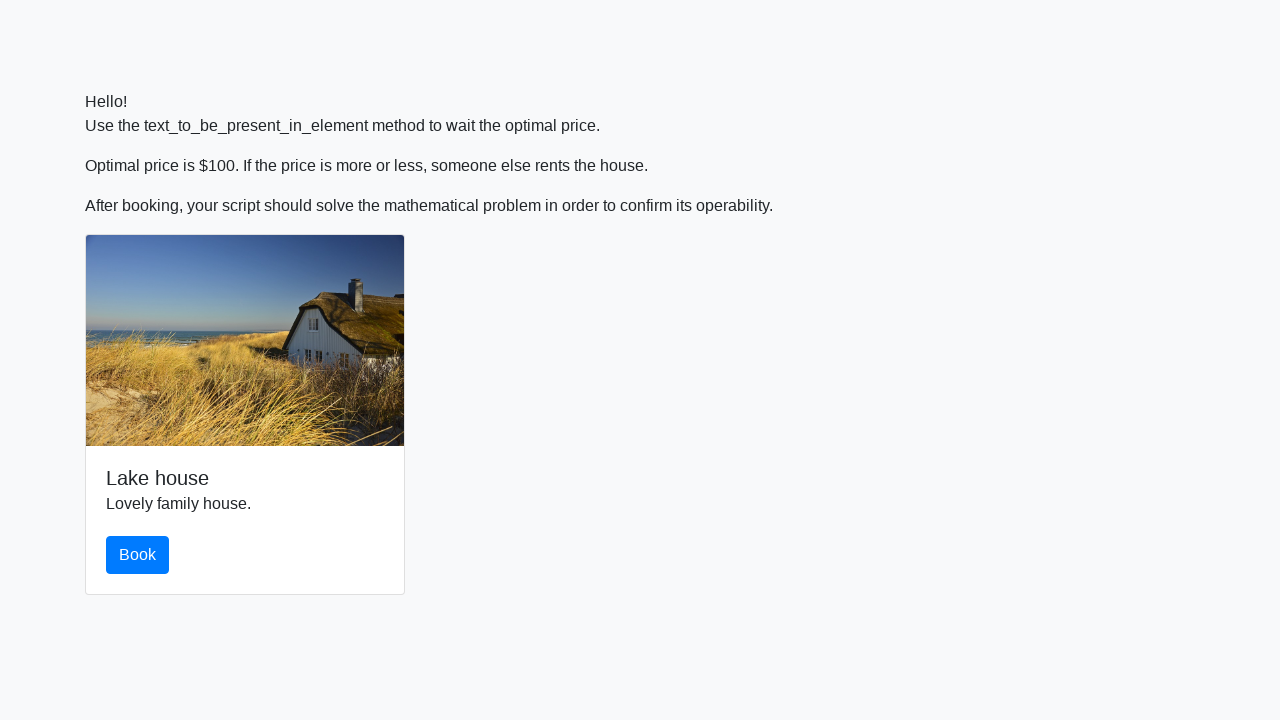

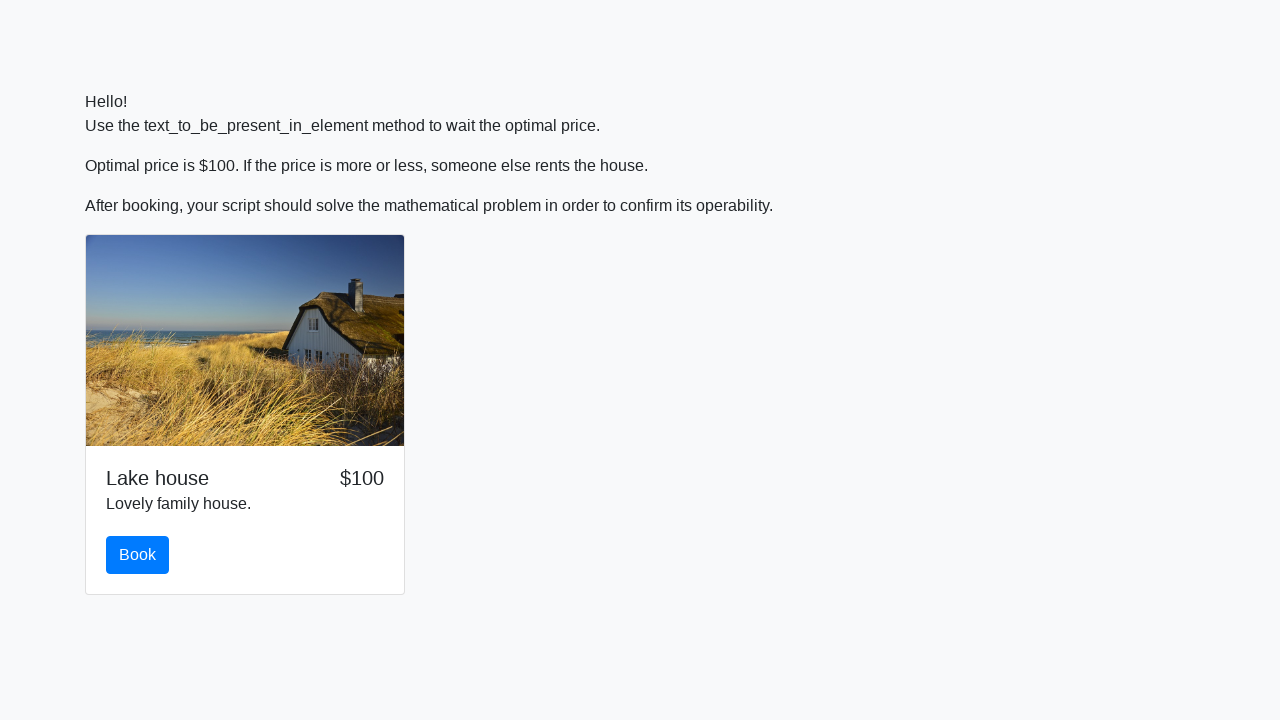